Navigates to kentxxq.com website and verifies the page loads successfully by waiting for the page content.

Starting URL: https://kentxxq.com

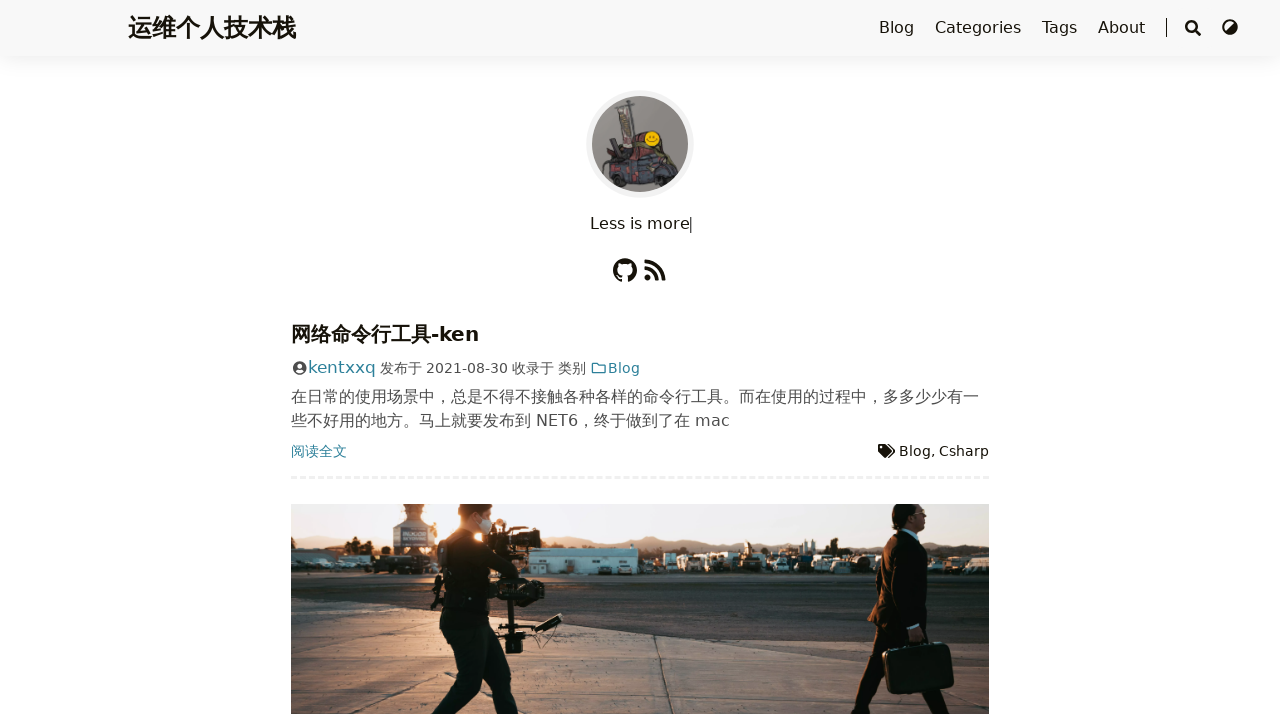

Waited for page to reach domcontentloaded state
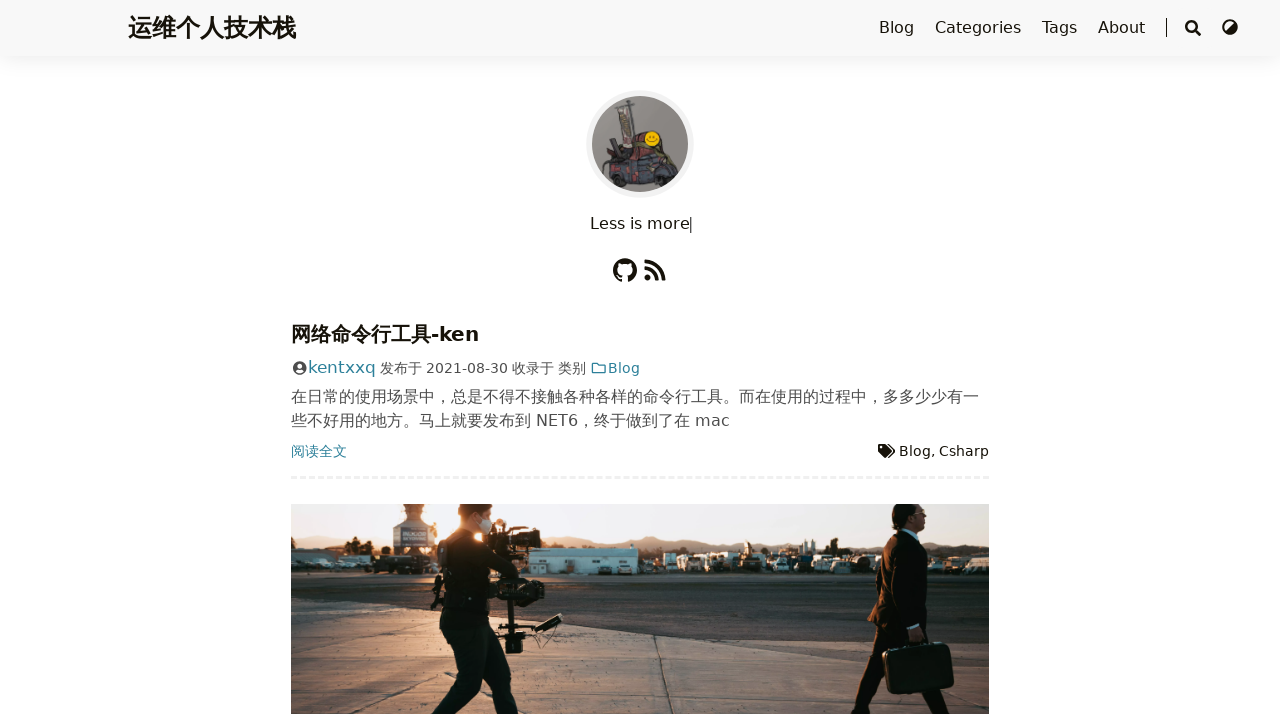

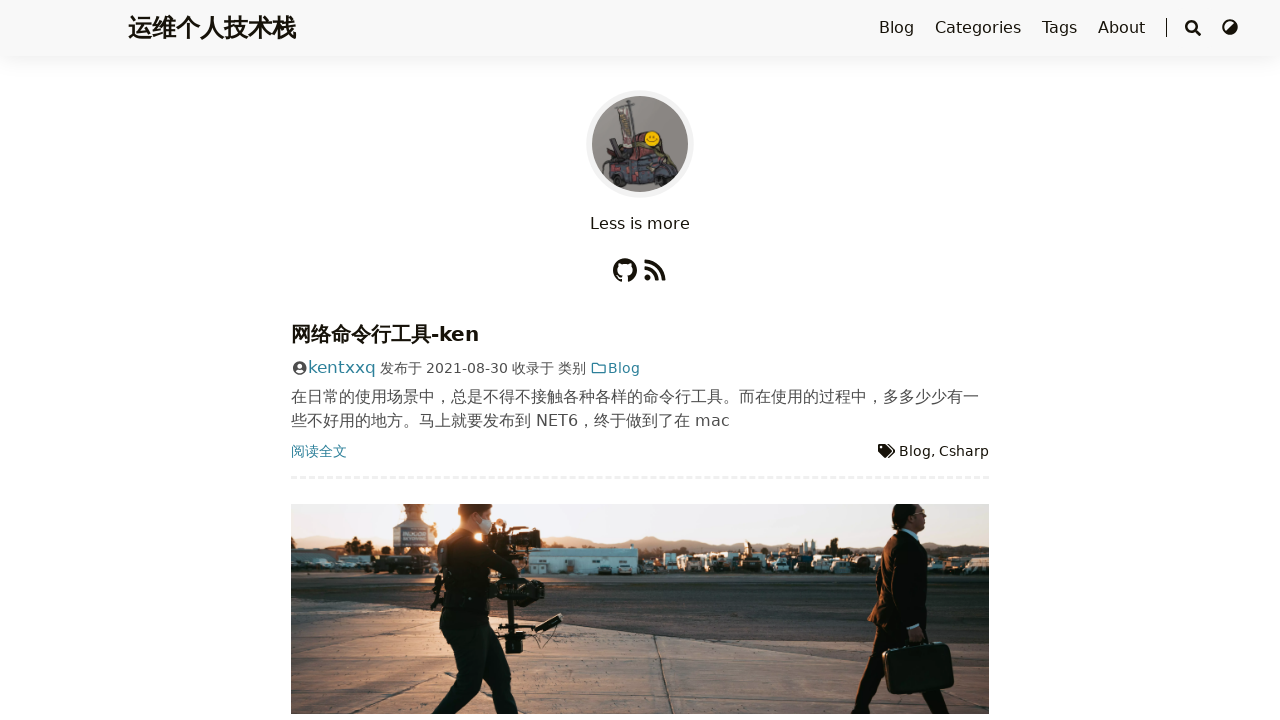